Fills out a NoobHunter clip submission form with a Twitch clip URL and streamer name, then submits the form and waits for confirmation.

Starting URL: http://bit.ly/NHClips

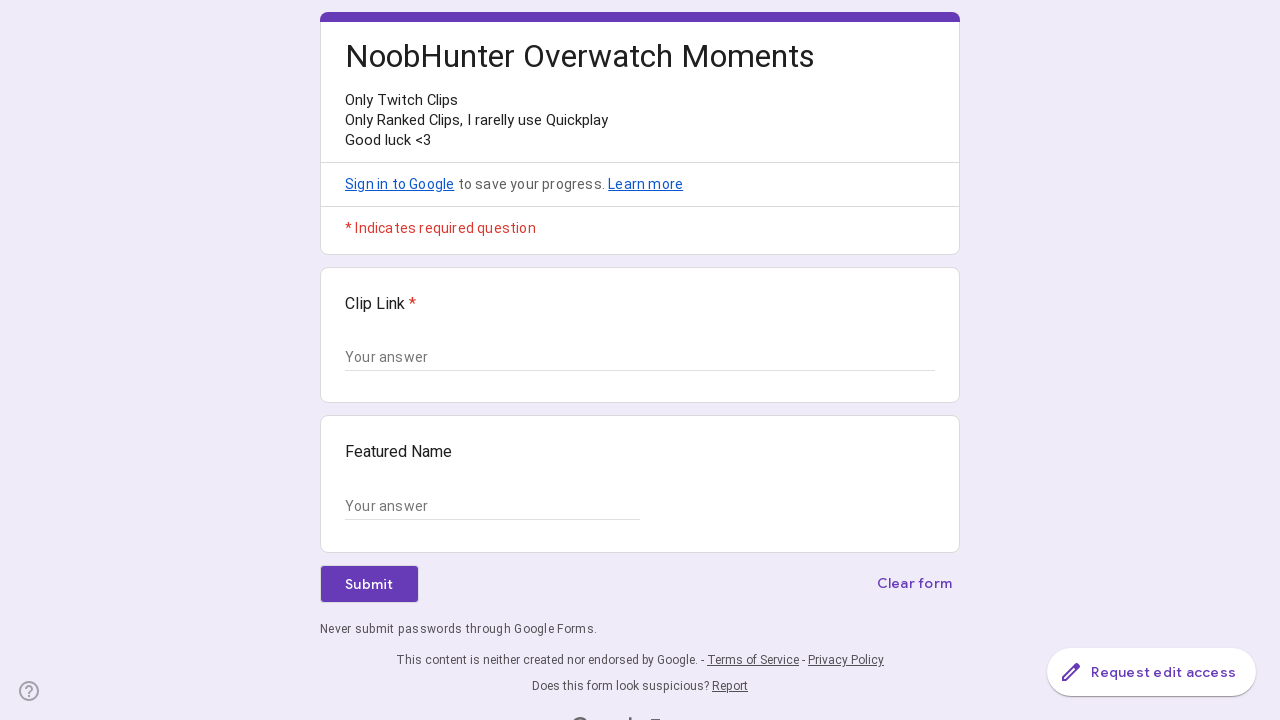

Waited for Clip Link question field to load
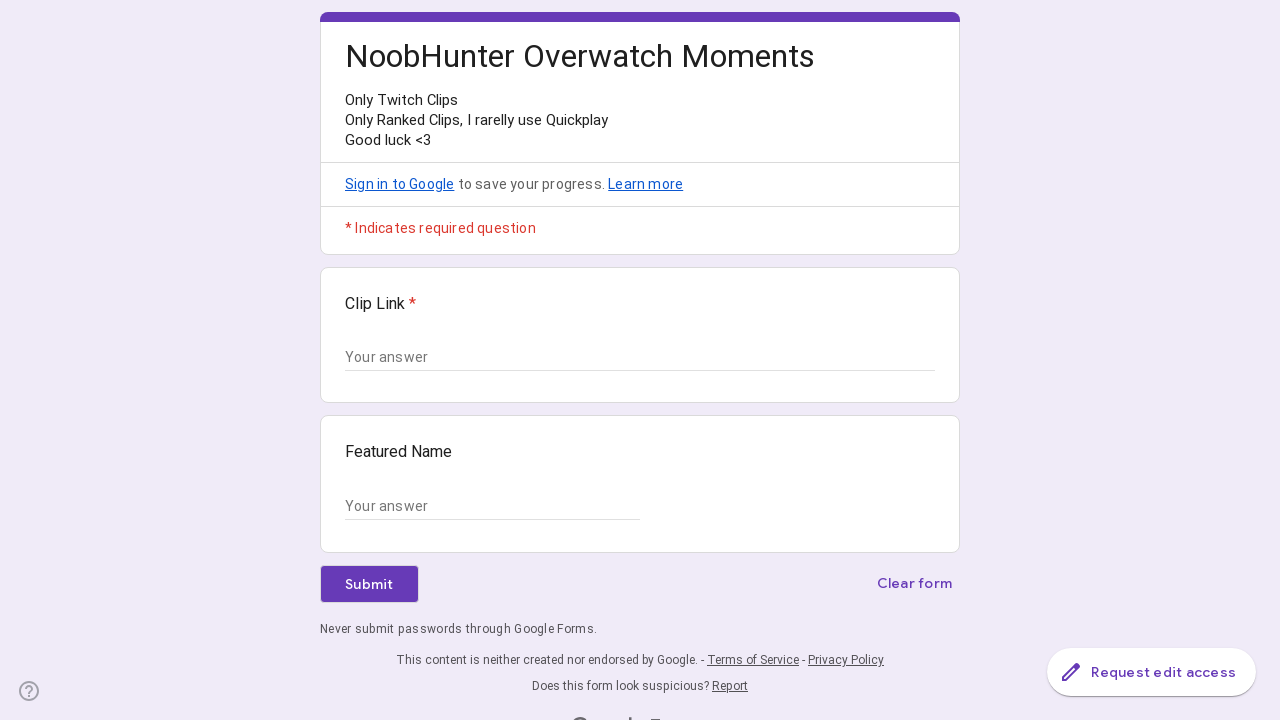

Filled in Twitch clip URL in Clip Link field on xpath=//div[contains(@data-params, 'Clip Link')] >> textarea
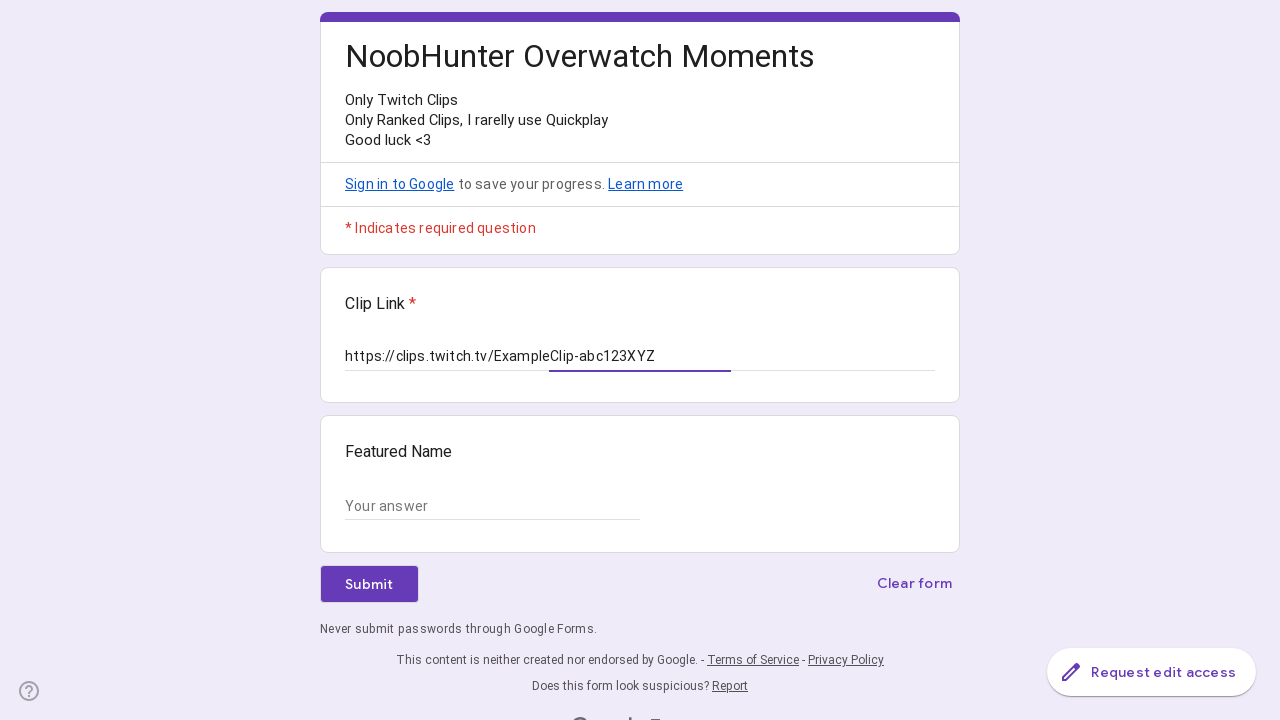

Waited for Featured Name question field to load
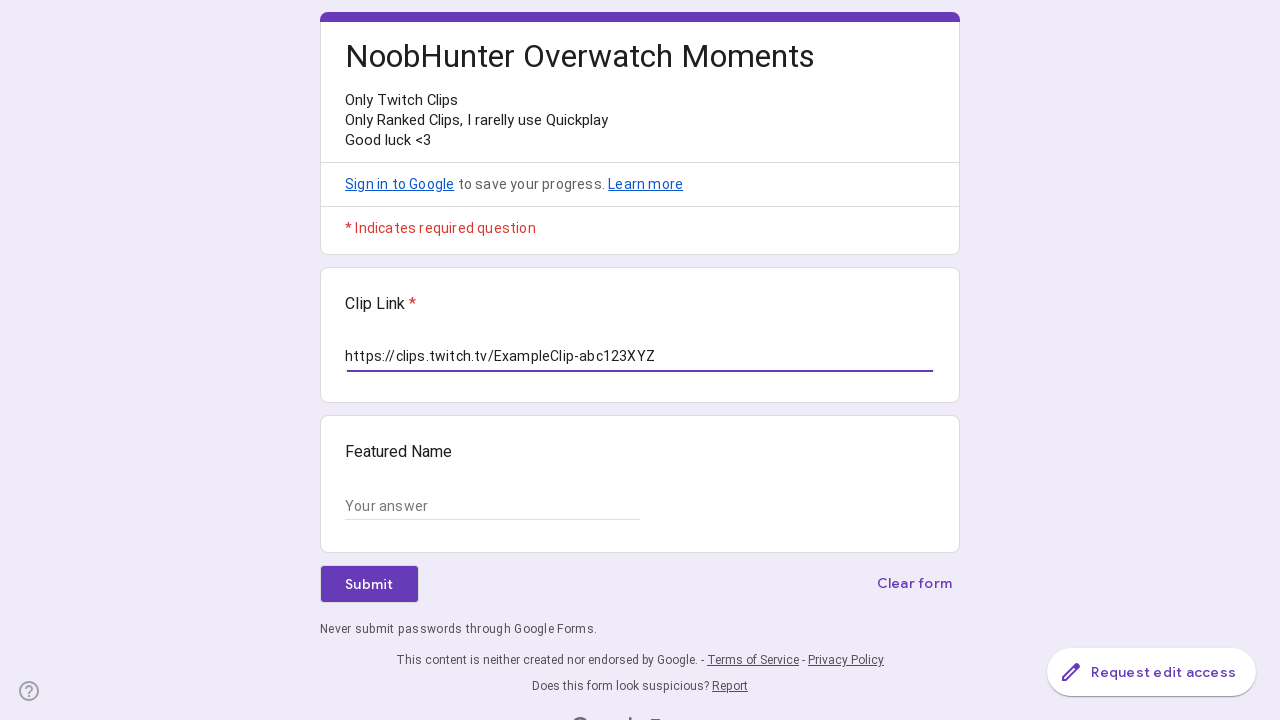

Filled in streamer name 'StreamerJohnDoe' in Featured Name field on xpath=//div[contains(@data-params, 'Featured Name')] >> input
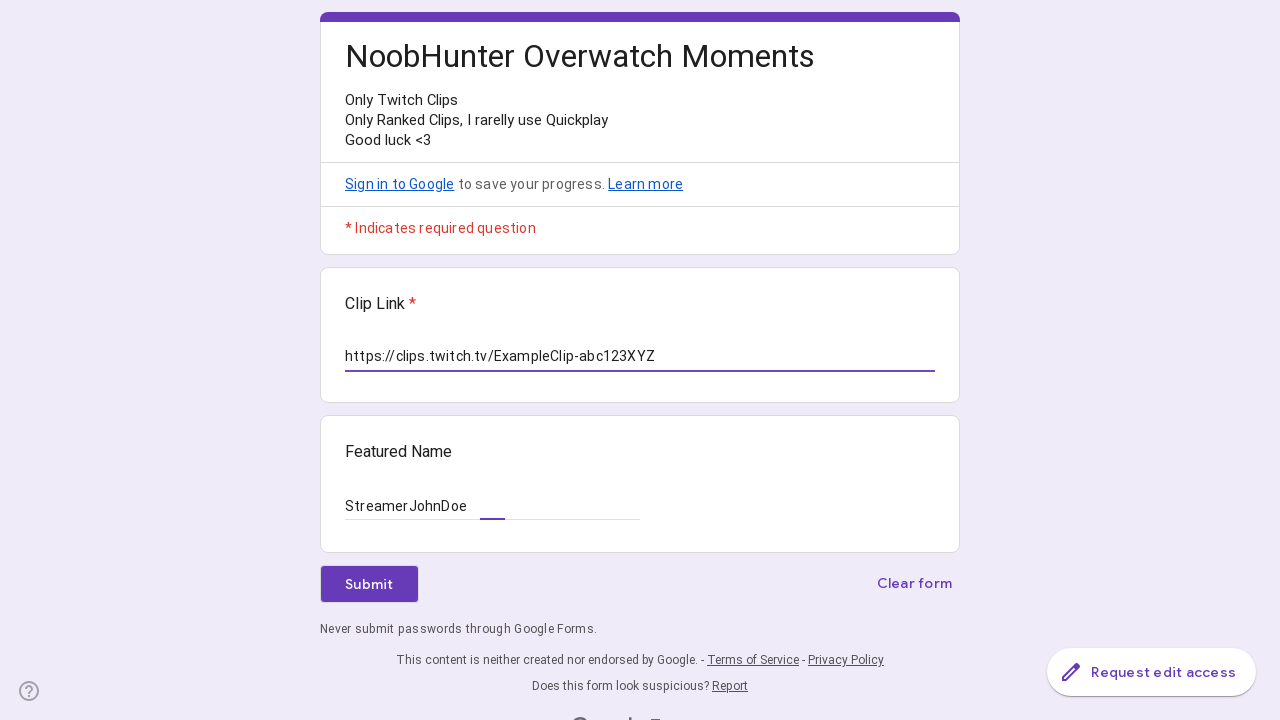

Clicked Submit button to submit the form at (369, 584) on xpath=//span[text()='Submit']
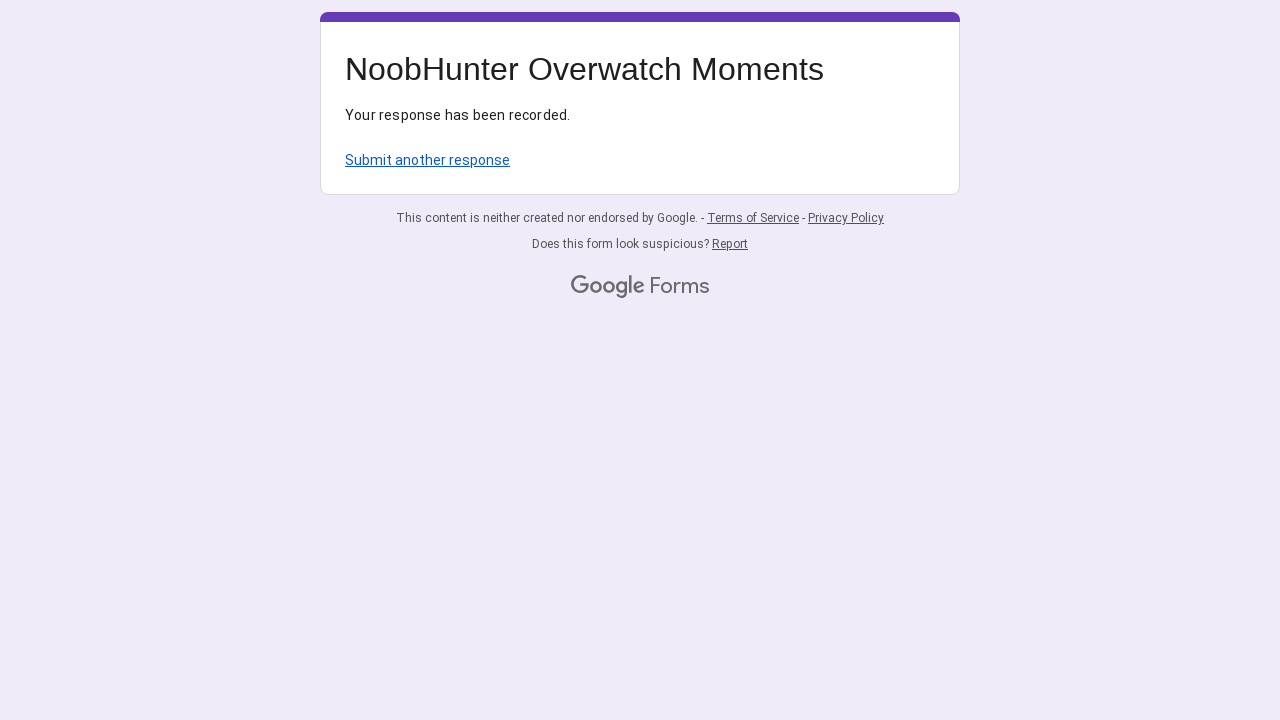

Form submission confirmed - 'Submit another response' message appeared
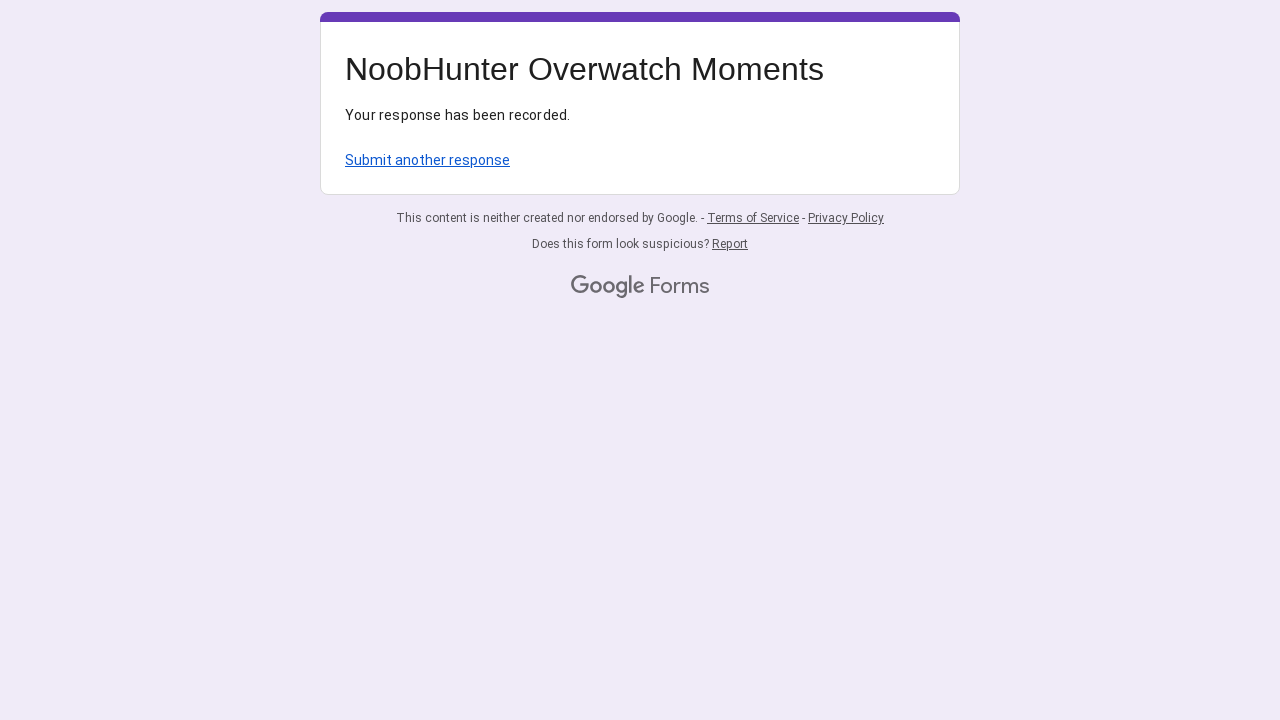

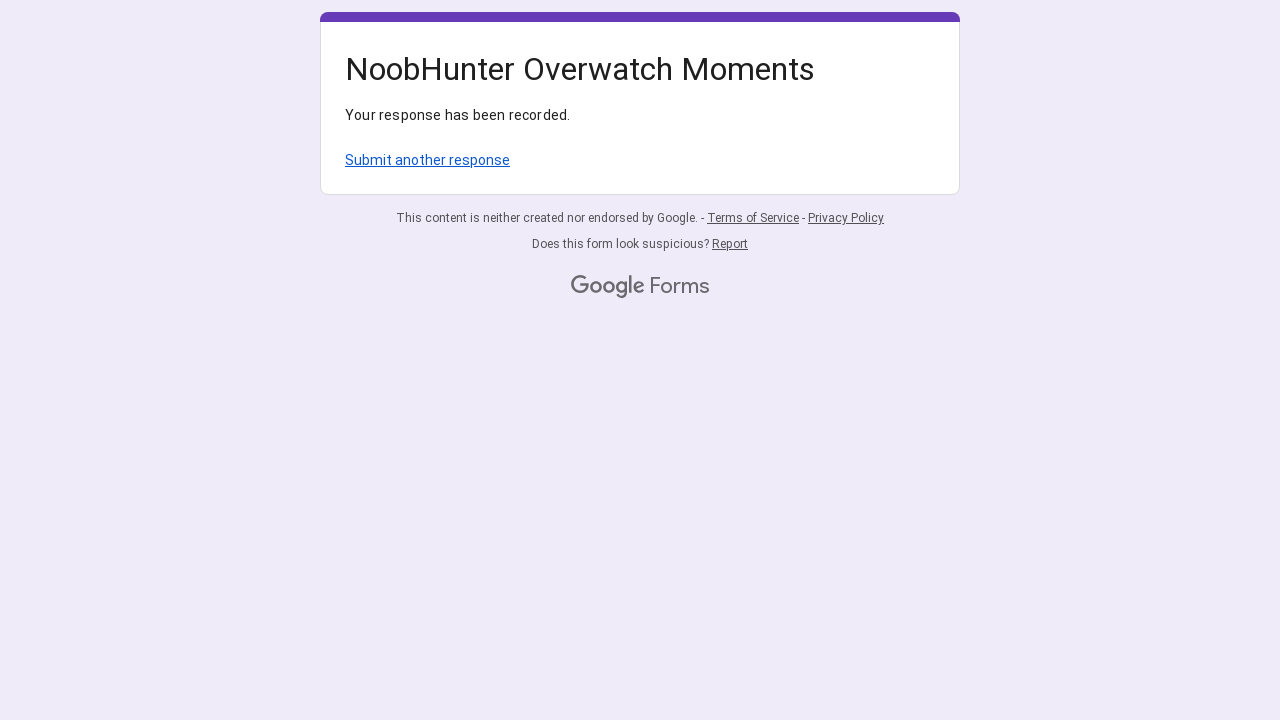